Tests GitHub's advanced search form by filling in search criteria (search term, repository owner, date filter, and language) and submitting the form to search for repositories.

Starting URL: https://github.com/search/advanced

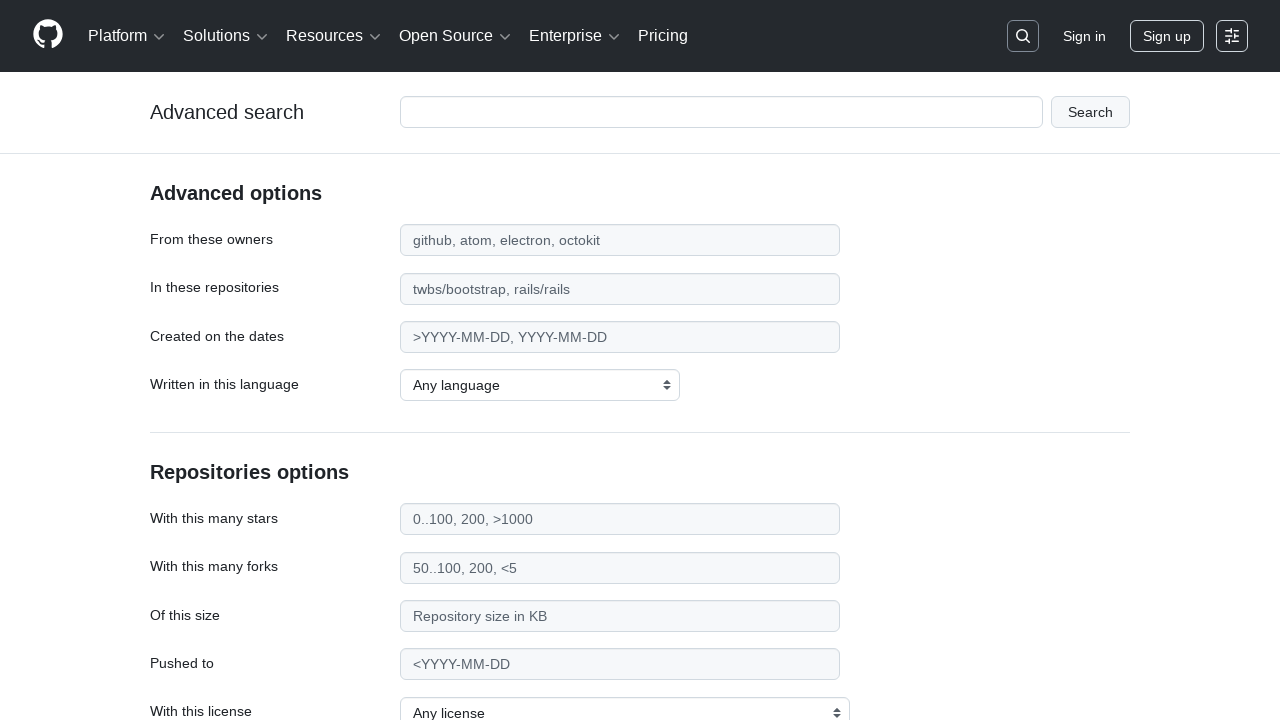

Filled main search input with 'web-scraping' on #adv_code_search input.js-advanced-search-input
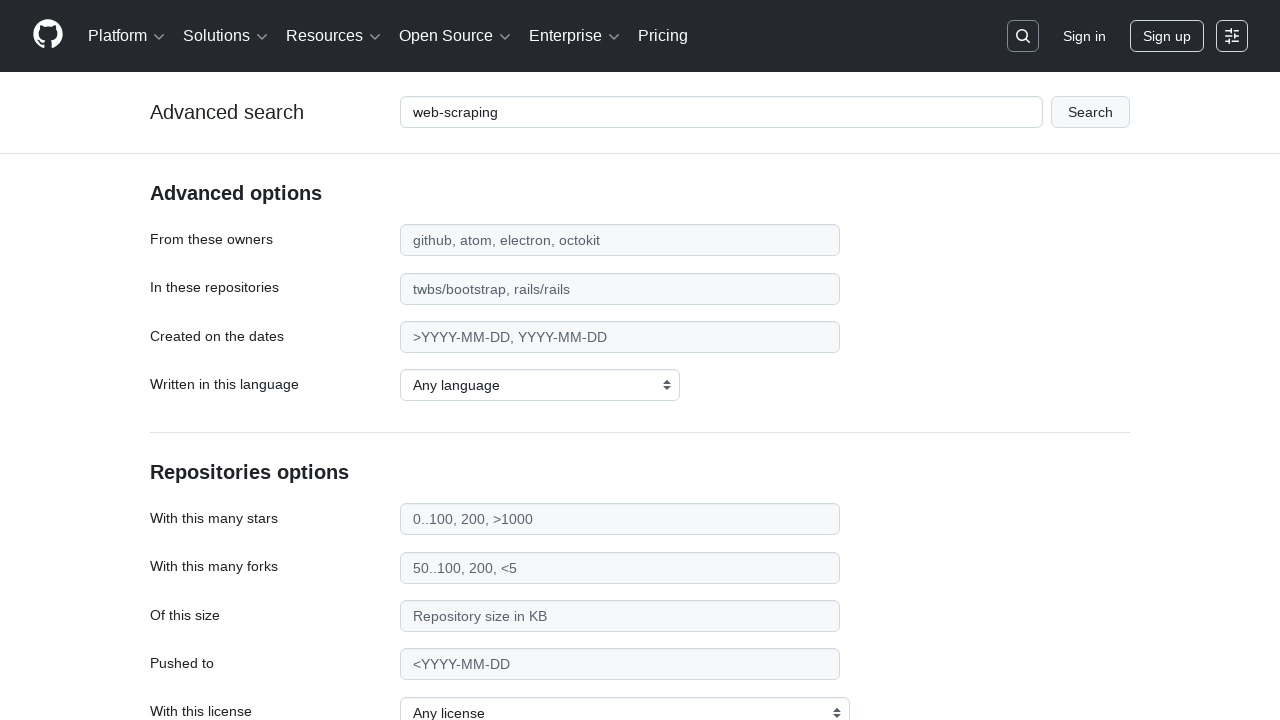

Filled repository owner field with 'microsoft' on #search_from
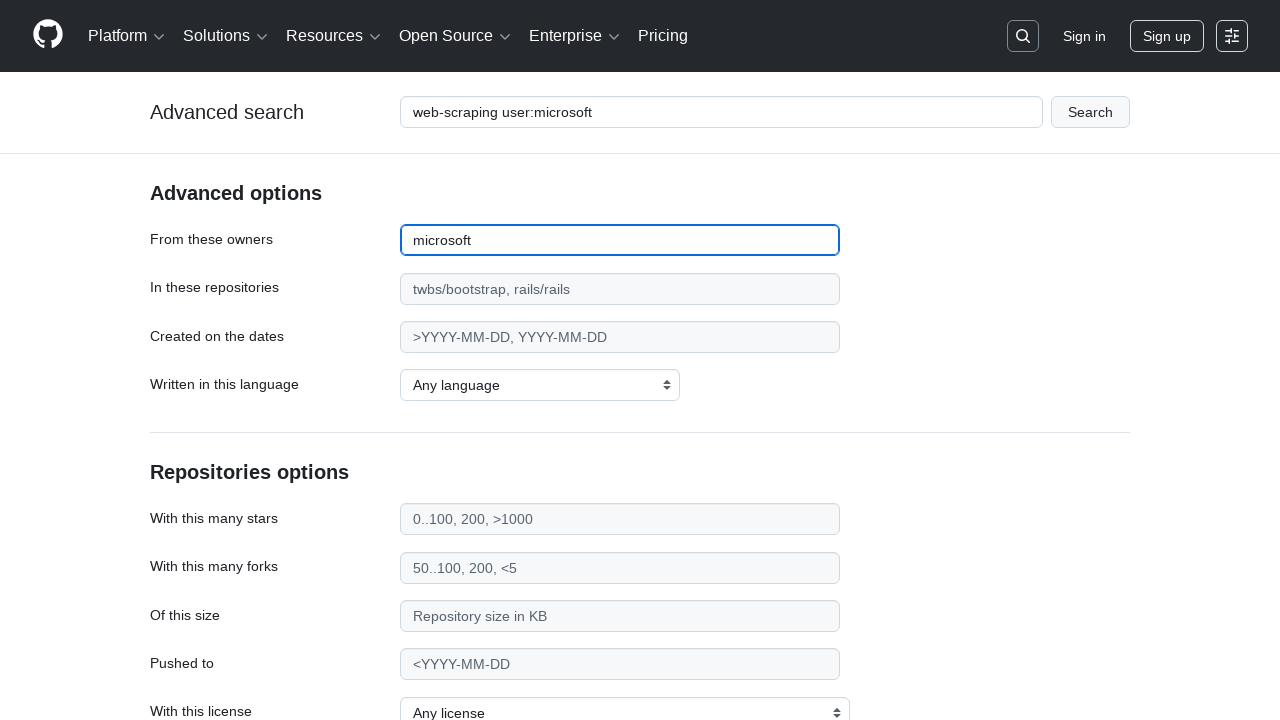

Filled date filter field with '>2020' on #search_date
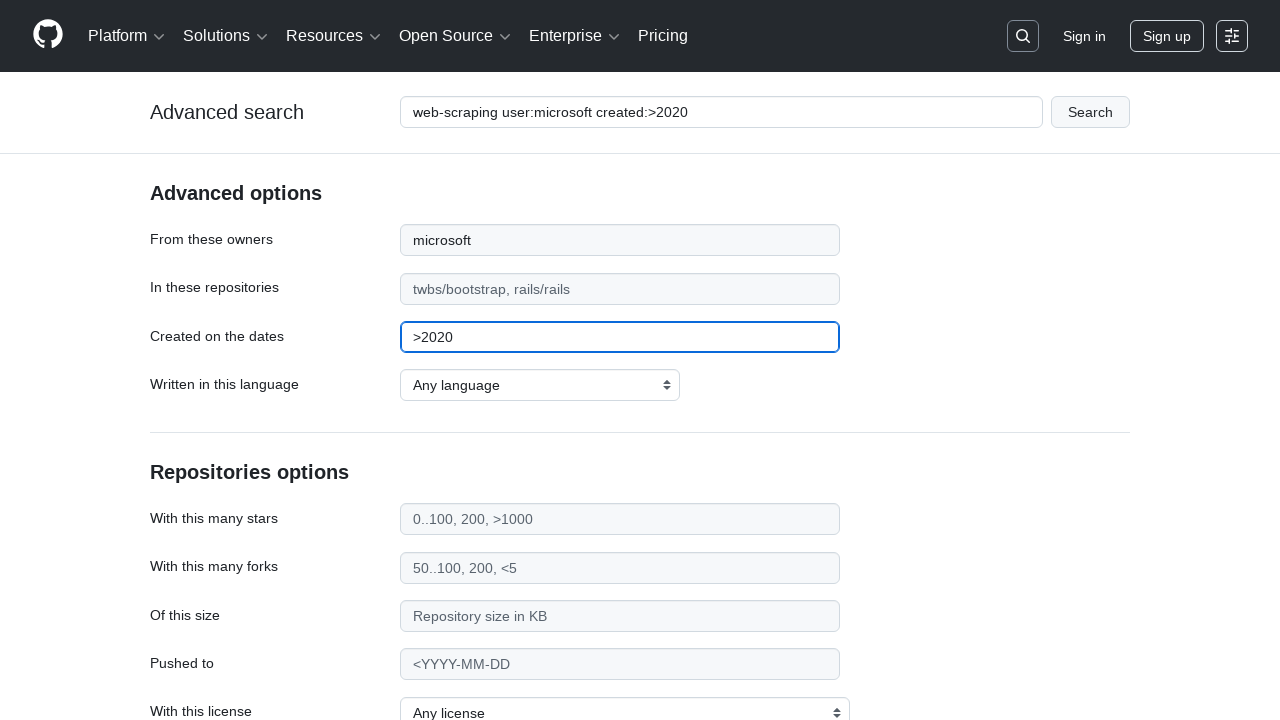

Selected JavaScript as the programming language on select#search_language
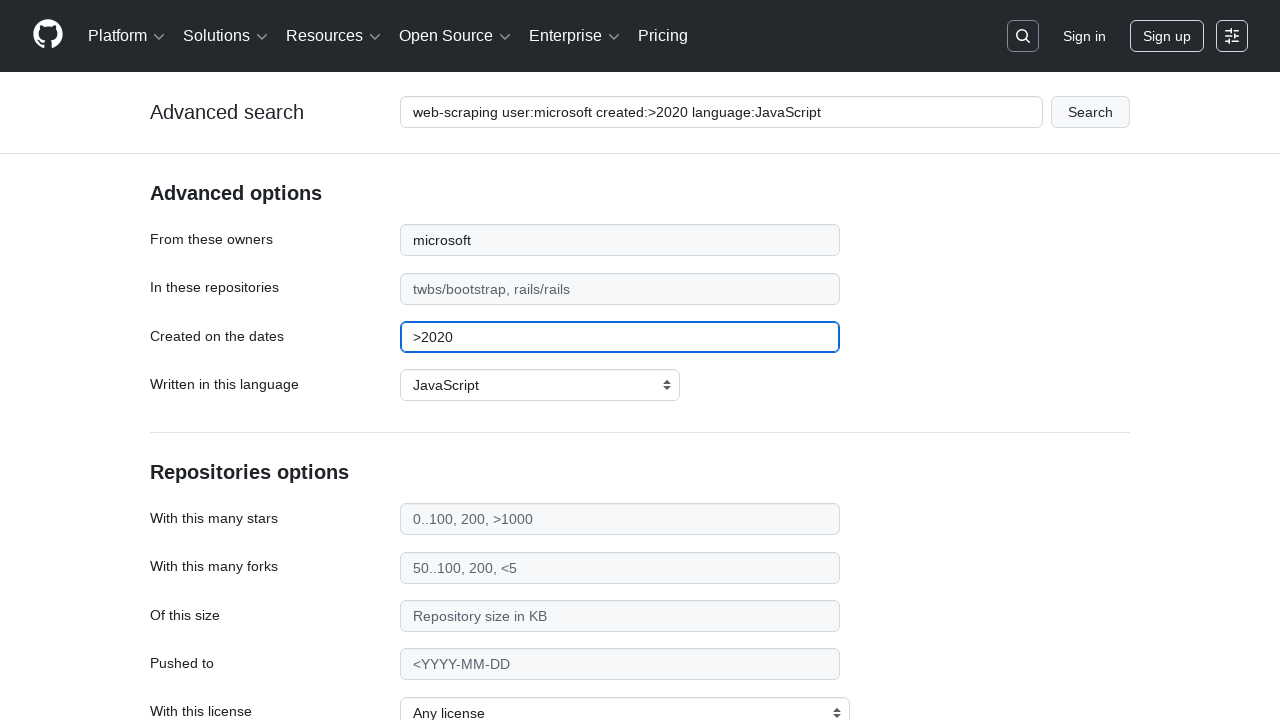

Clicked submit button to search for repositories at (1090, 112) on #adv_code_search button[type="submit"]
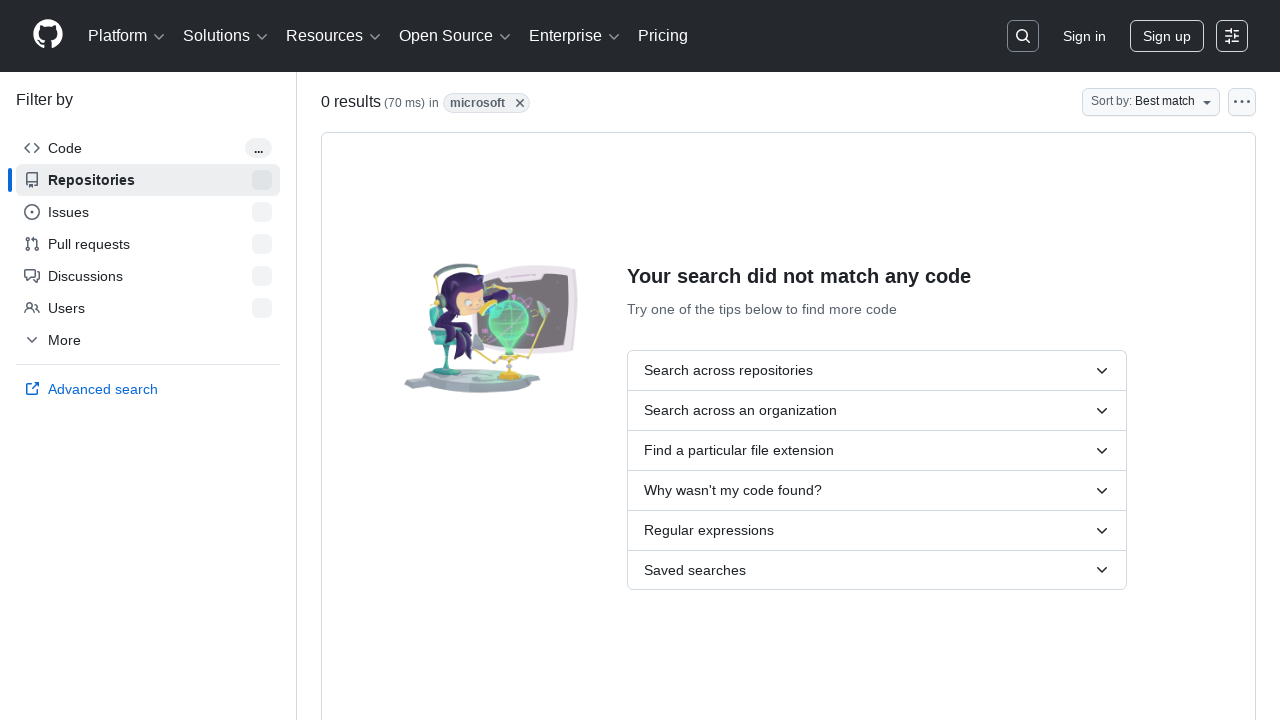

Search results page loaded successfully
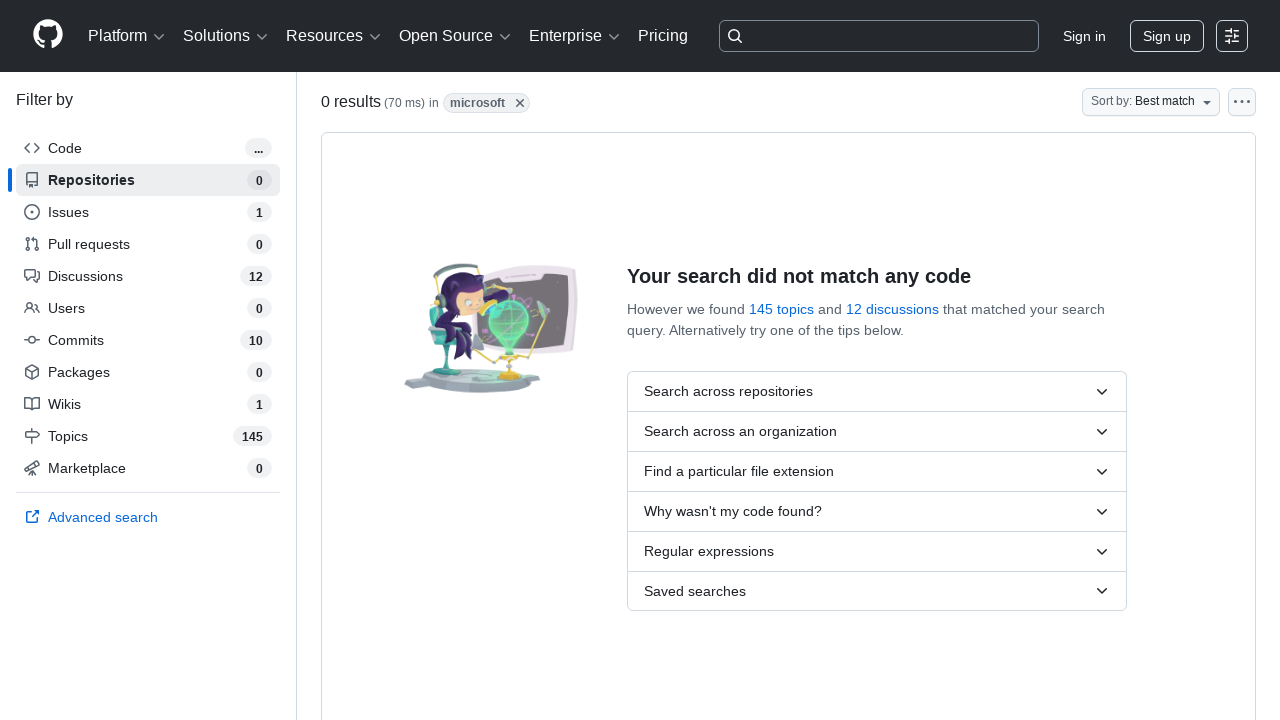

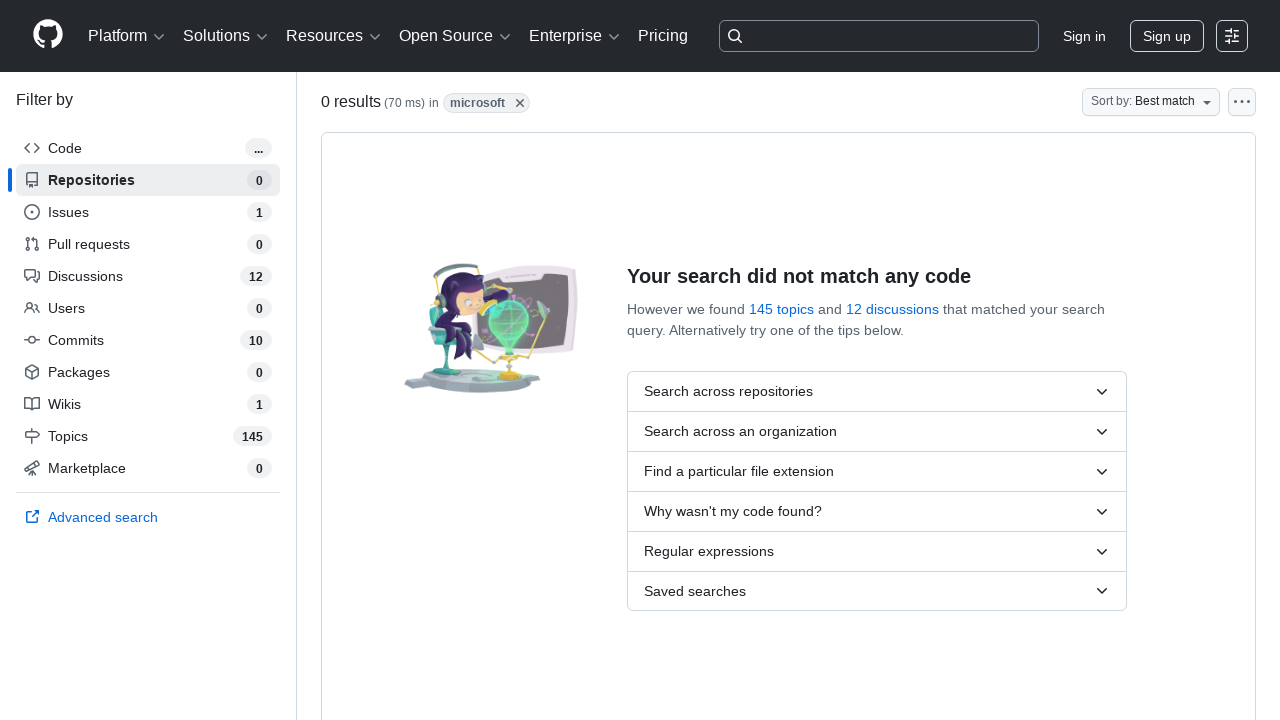